Opens the Spotify homepage and waits for the page to load, verifying basic page accessibility.

Starting URL: https://open.spotify.com/

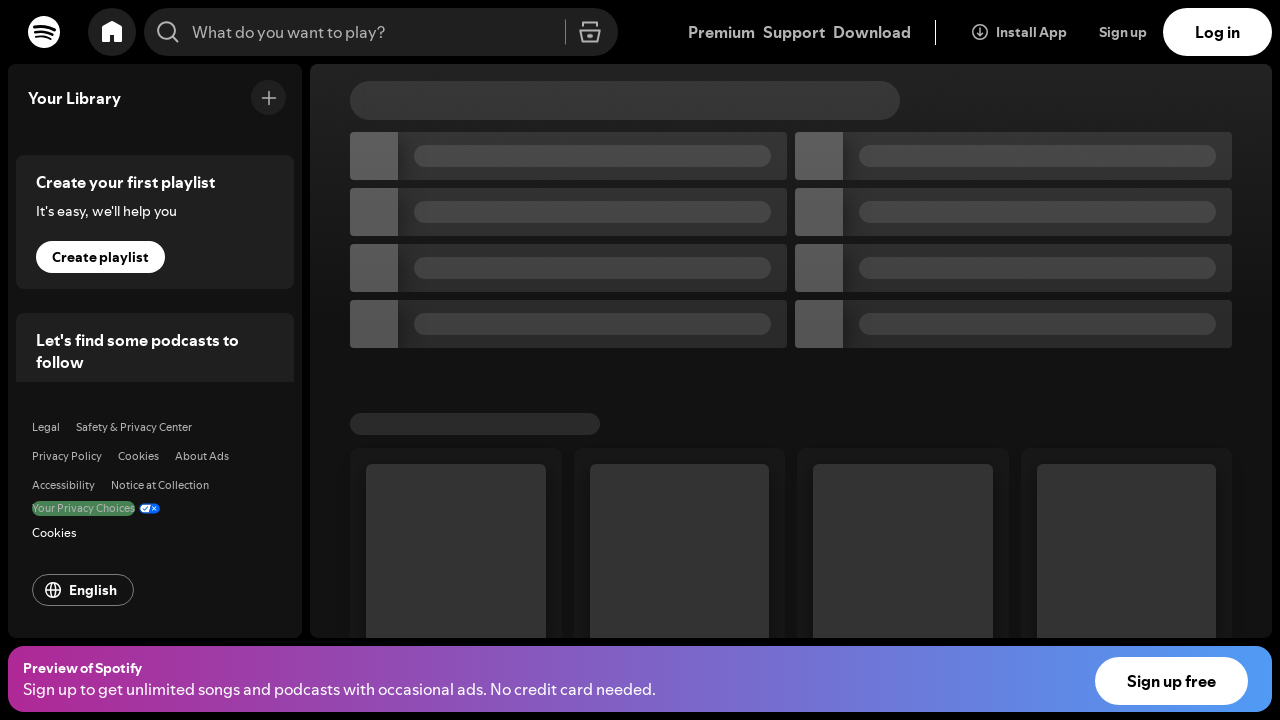

Waited for page DOM content to load
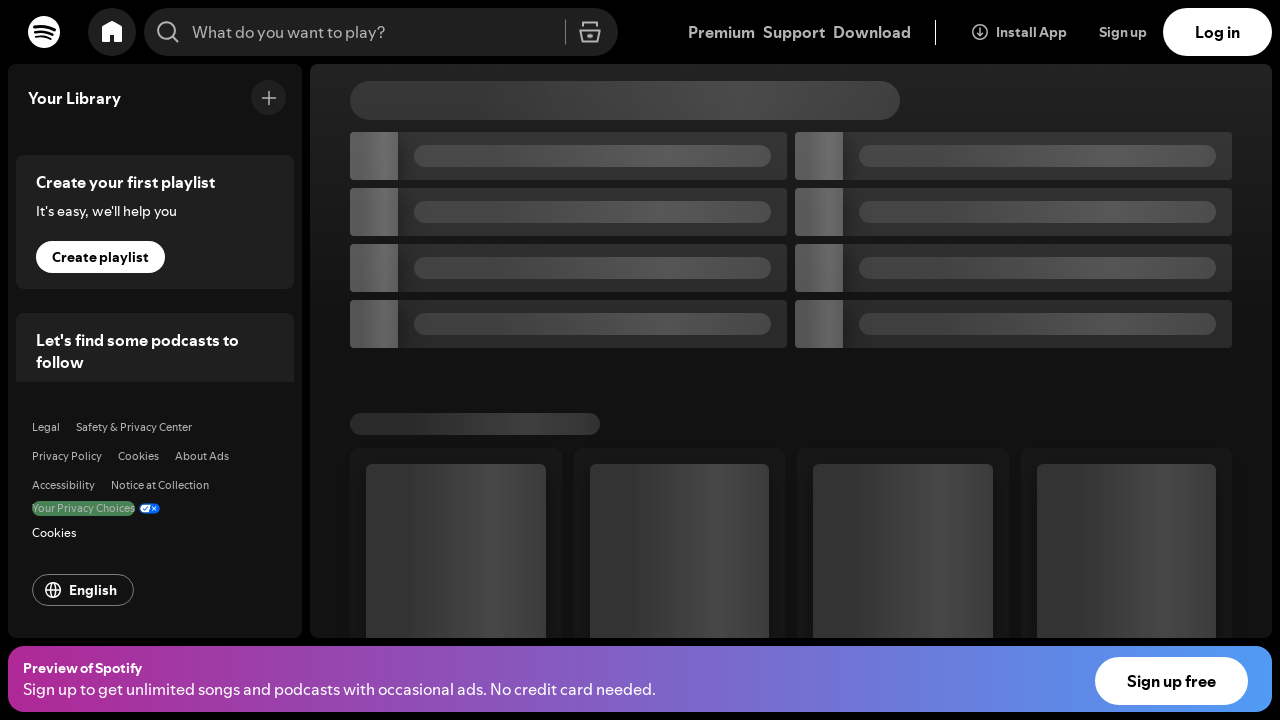

Verified Spotify homepage is visible and accessible
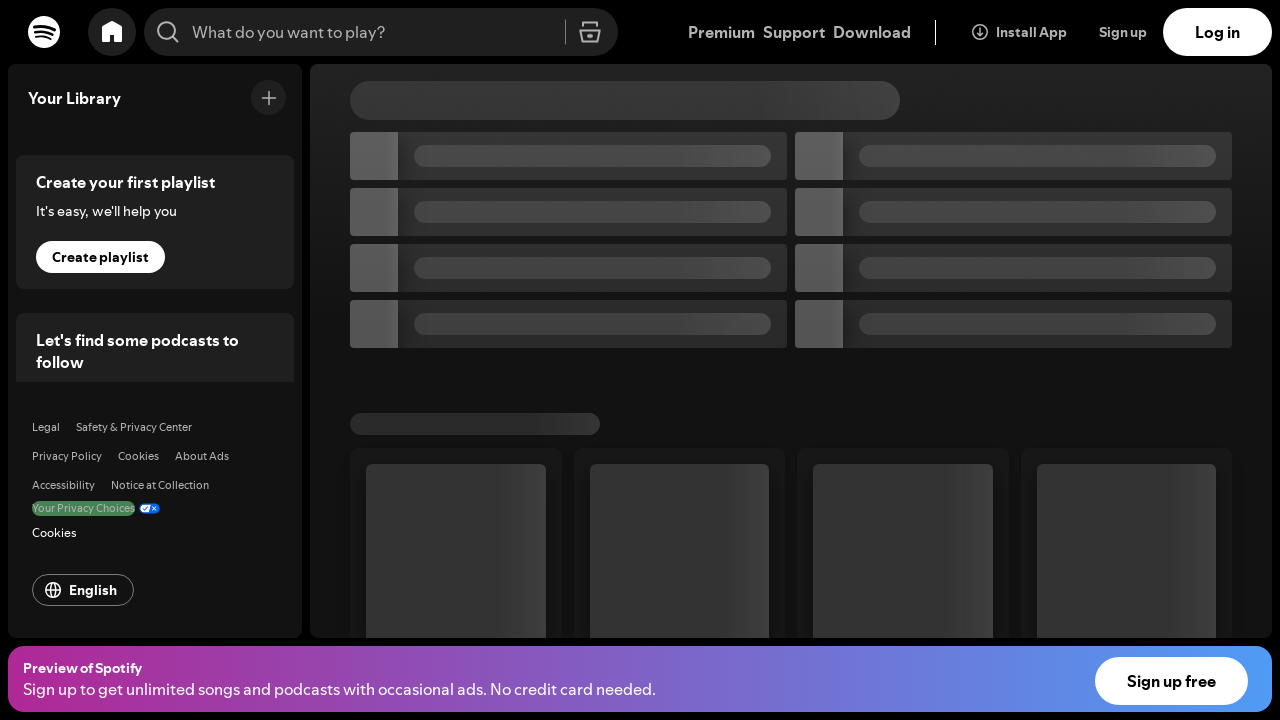

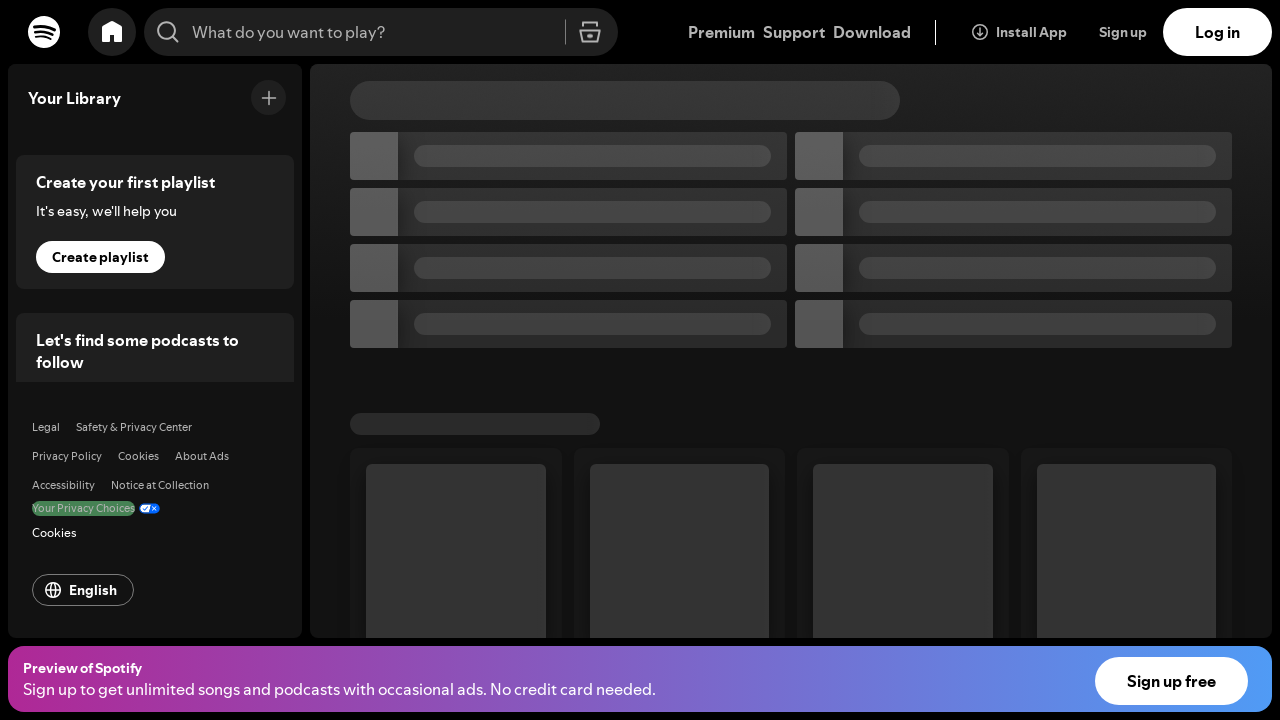